Tests an e-commerce site by searching for specific vegetables (tomato, mushroom, pumpkin), increasing their quantities to 3kg each, and adding them to the shopping cart

Starting URL: https://rahulshettyacademy.com/seleniumPractise/#/

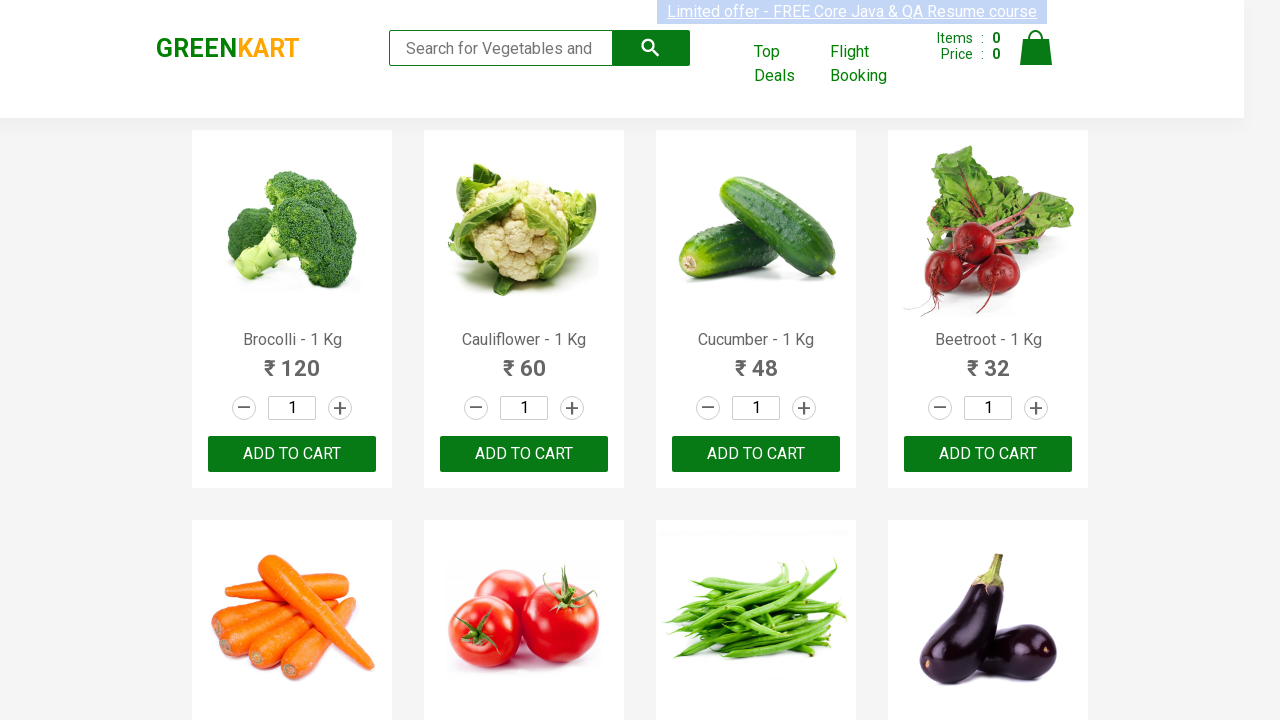

Waited for products to load (div h4 selector)
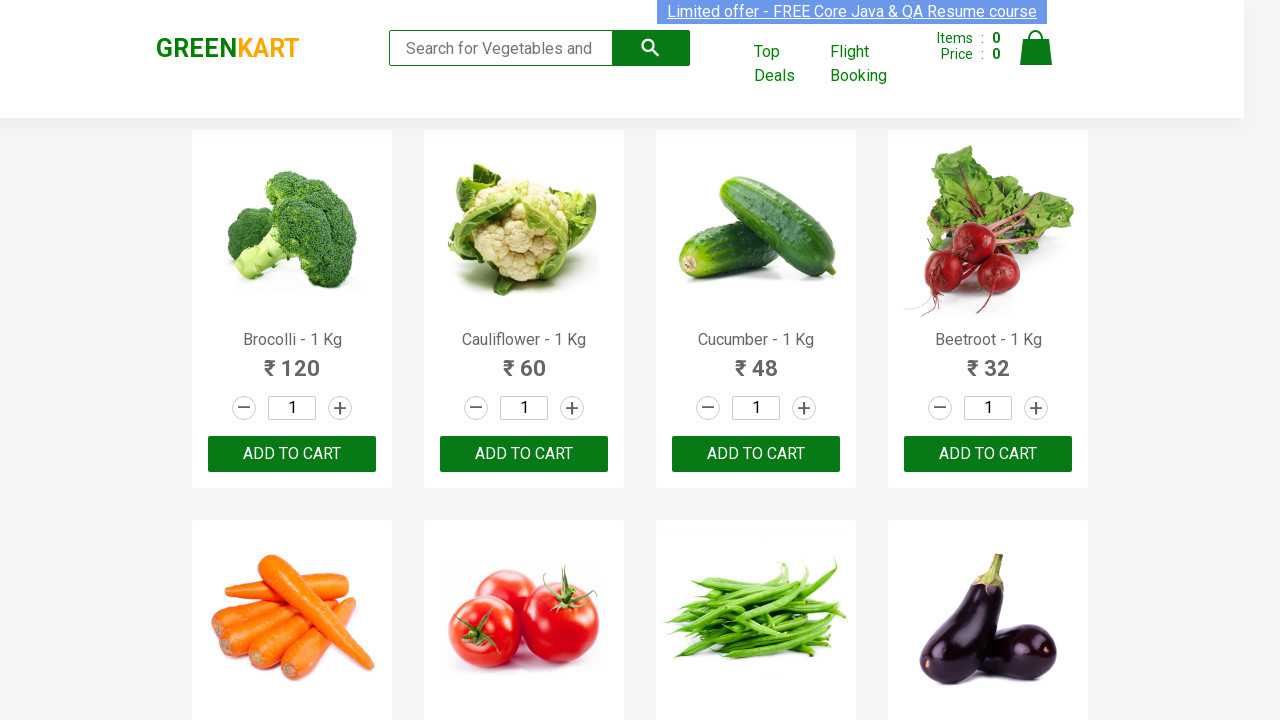

Retrieved all product names from page
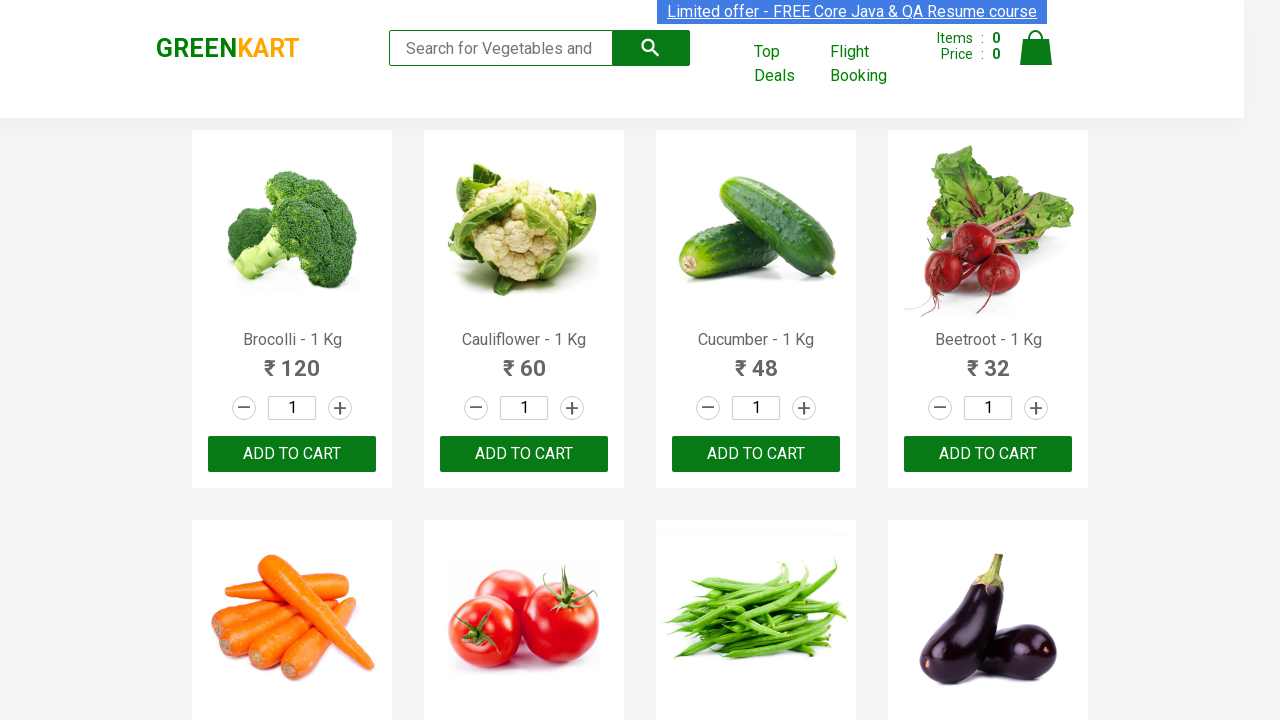

Retrieved product name at index 0: Brocolli - 1 Kg
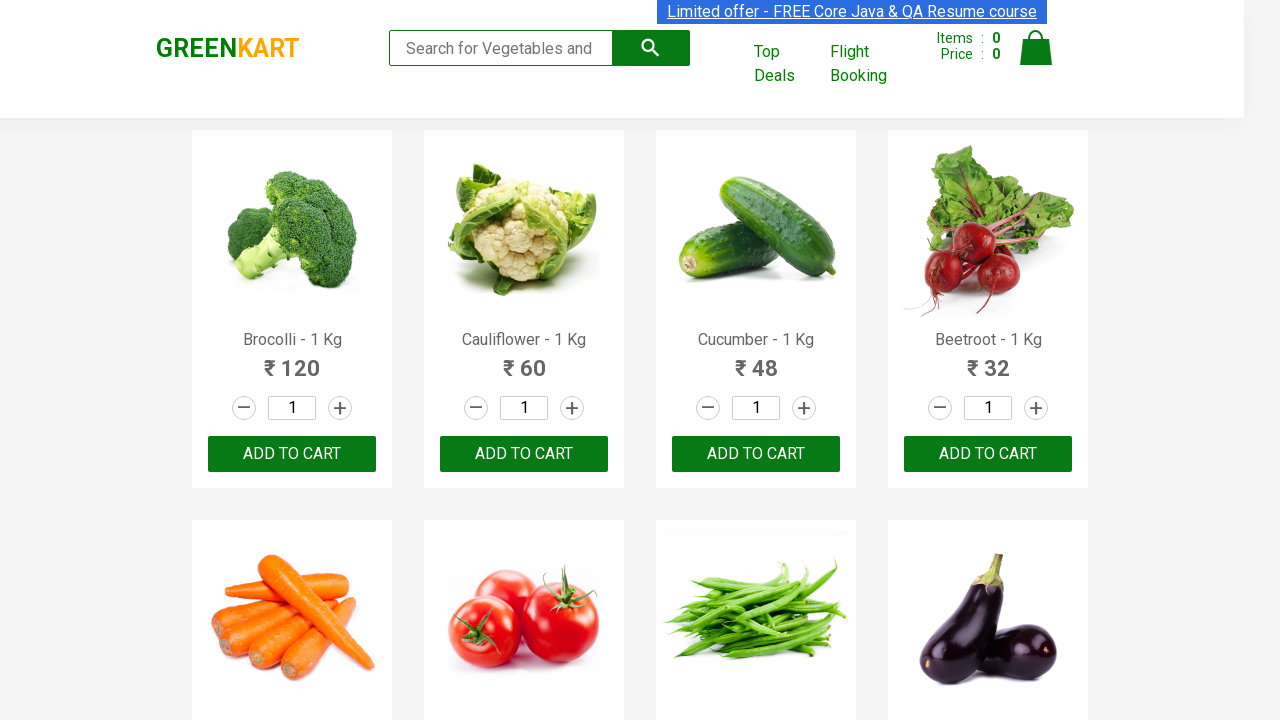

Retrieved product name at index 1: Cauliflower - 1 Kg
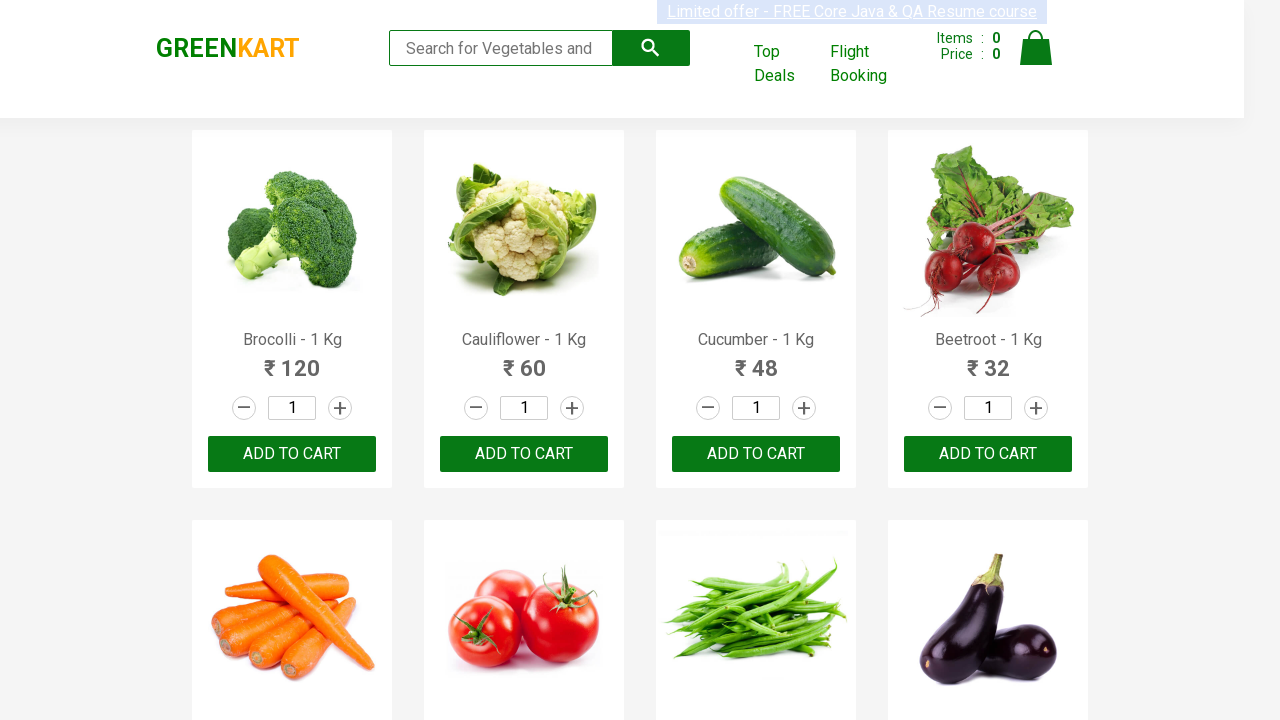

Retrieved product name at index 2: Cucumber - 1 Kg
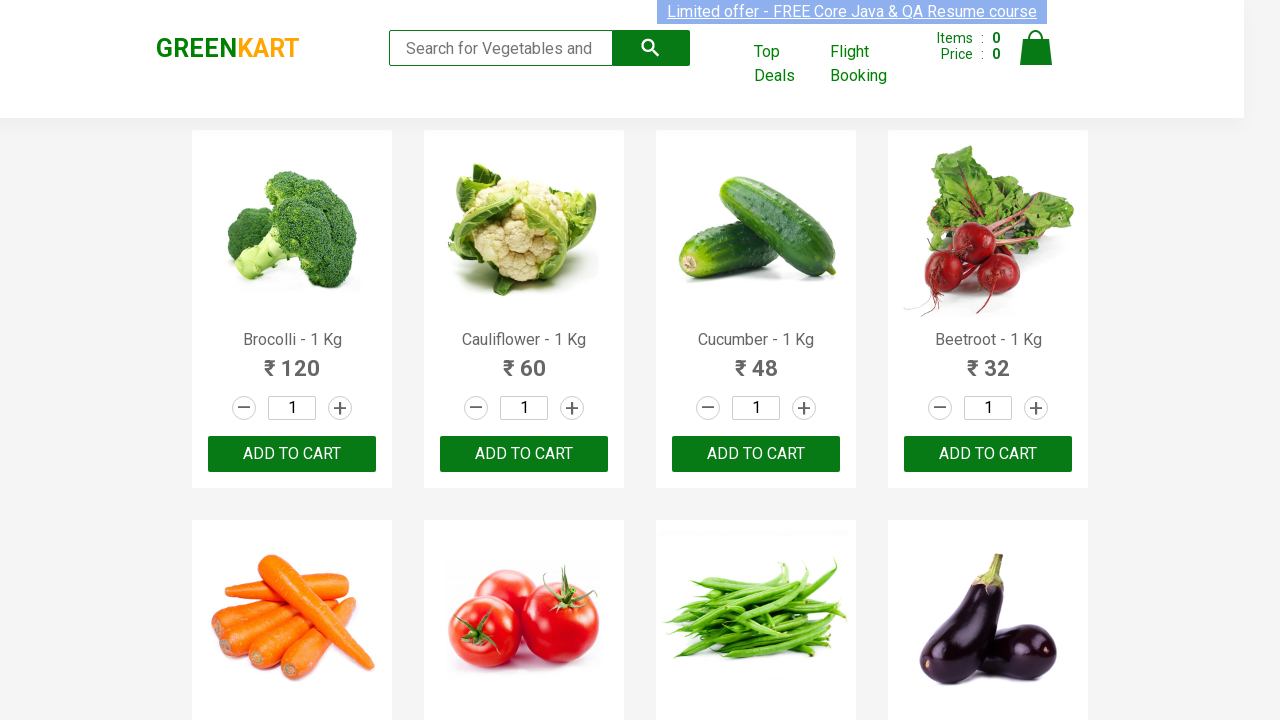

Retrieved product name at index 3: Beetroot - 1 Kg
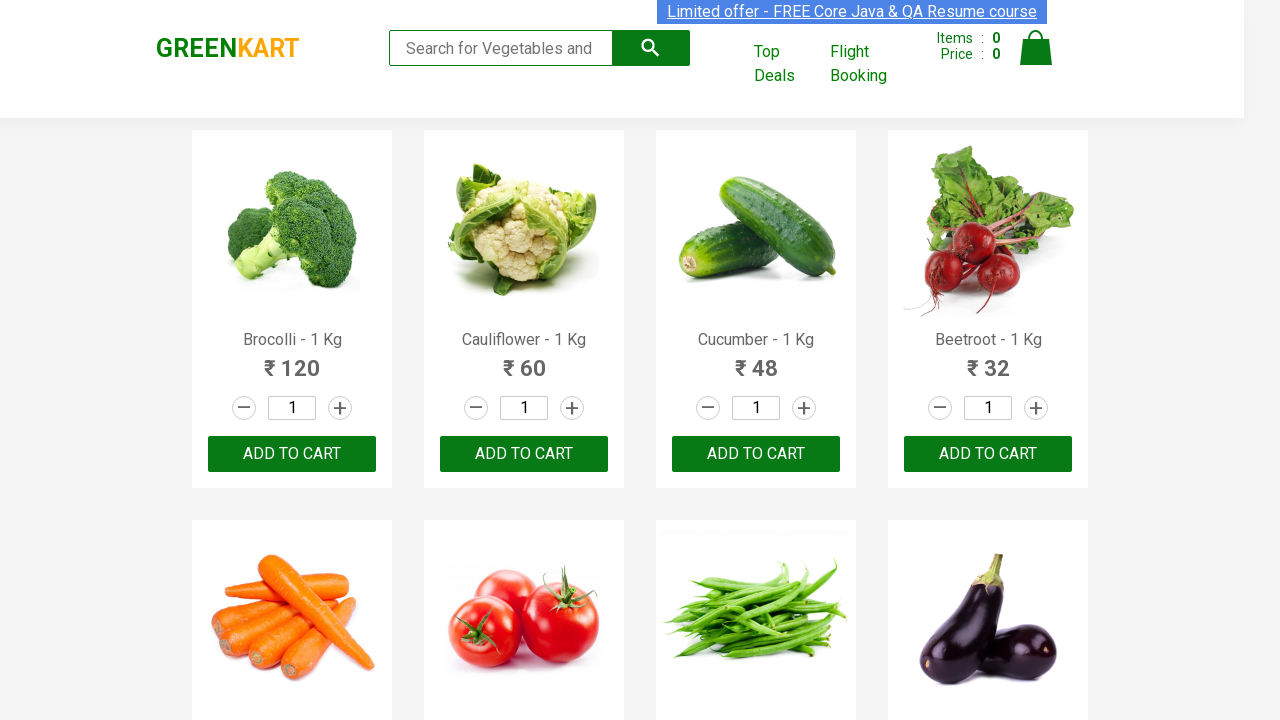

Retrieved product name at index 4: Carrot - 1 Kg
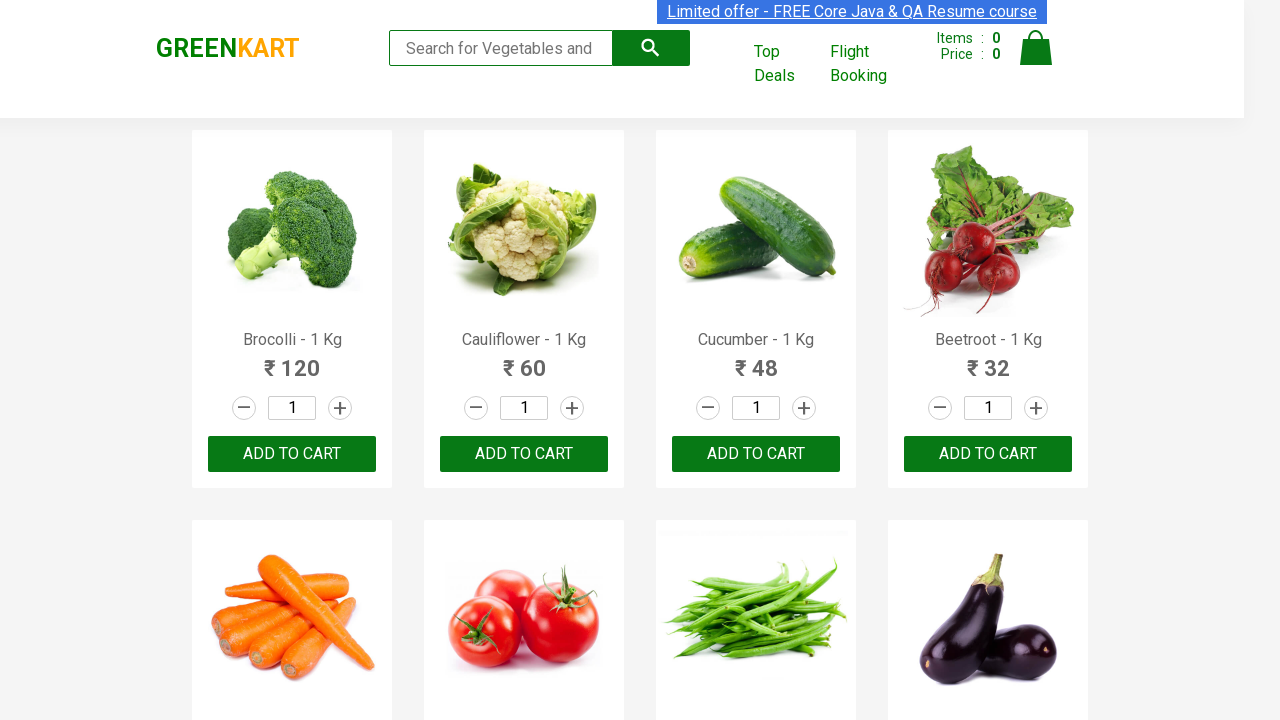

Retrieved product name at index 5: Tomato - 1 Kg
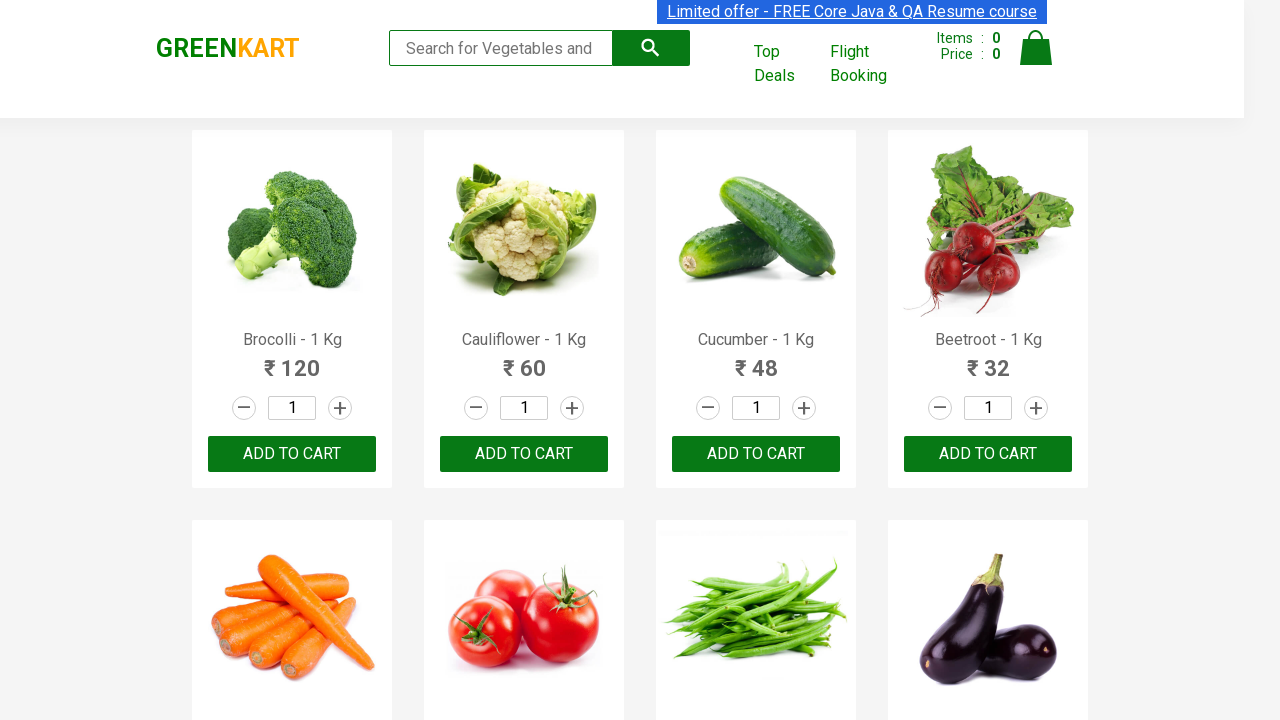

Incremented quantity for tomato (click 1 of 2) at (572, 360) on .increment >> nth=5
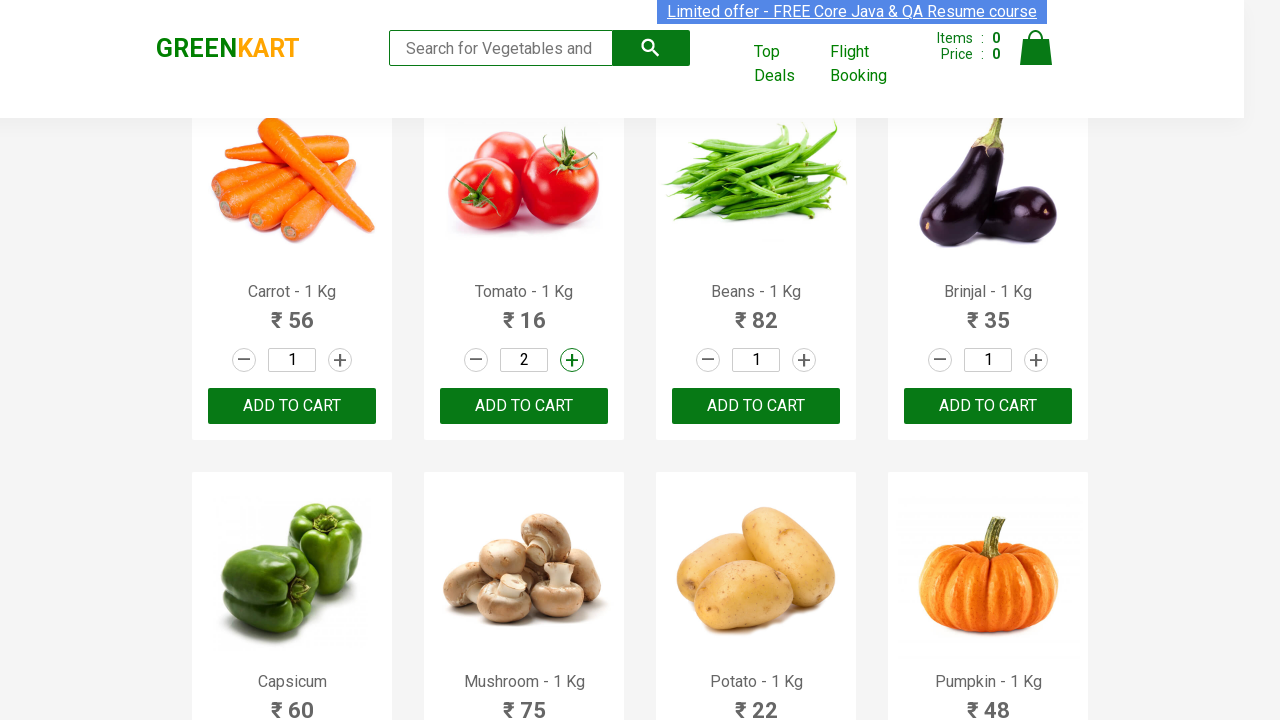

Incremented quantity for tomato (click 2 of 2) at (572, 360) on .increment >> nth=5
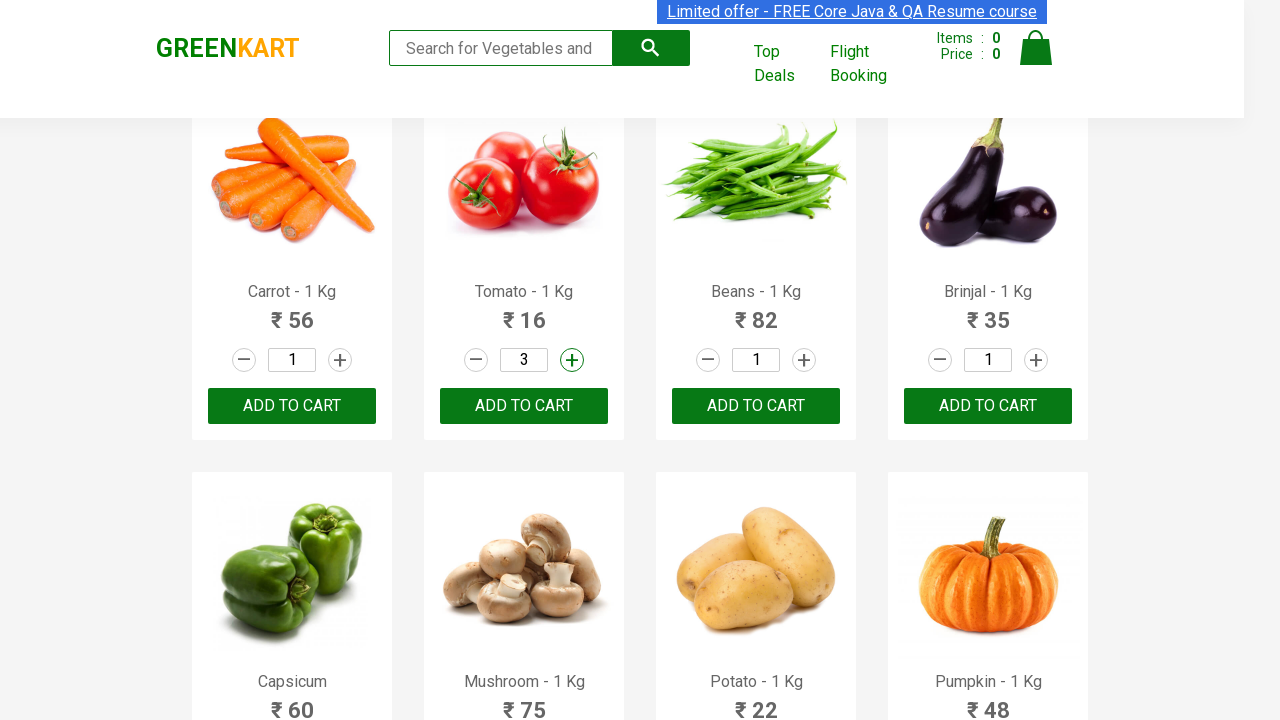

Added tomato (3kg) to shopping cart at (524, 406) on [class='product-action'] button >> nth=5
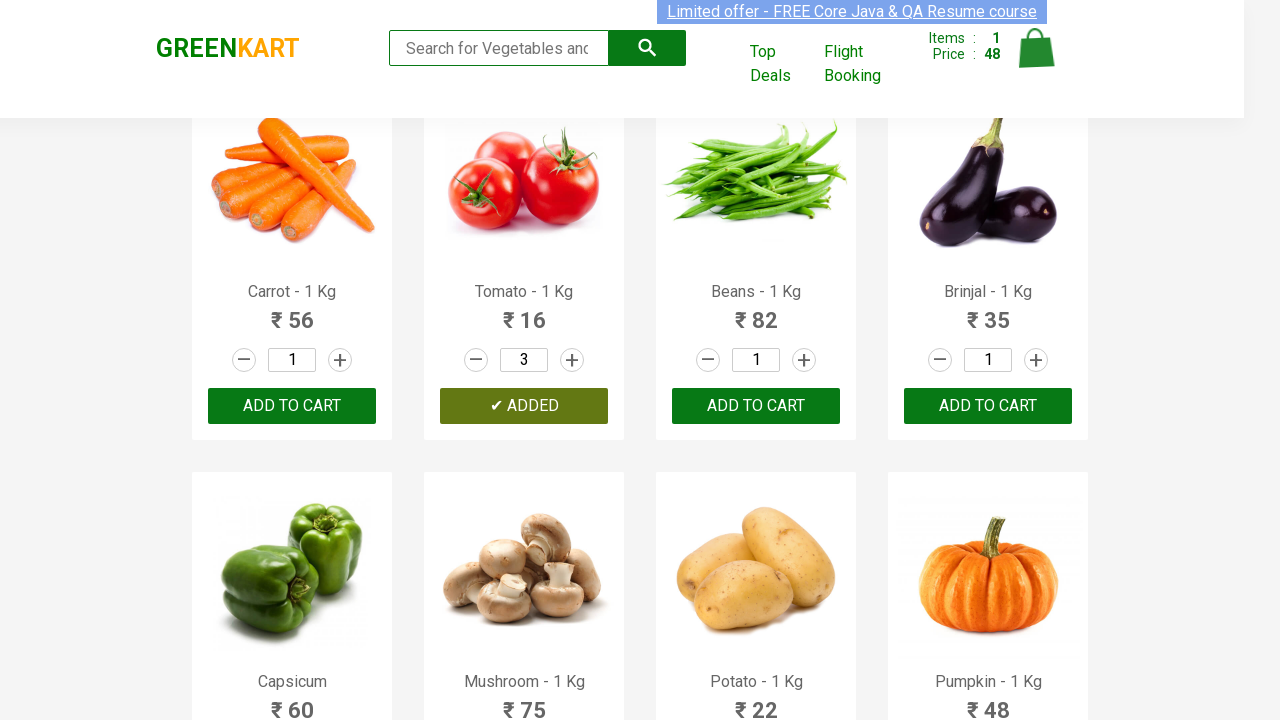

Retrieved product name at index 6: Beans - 1 Kg
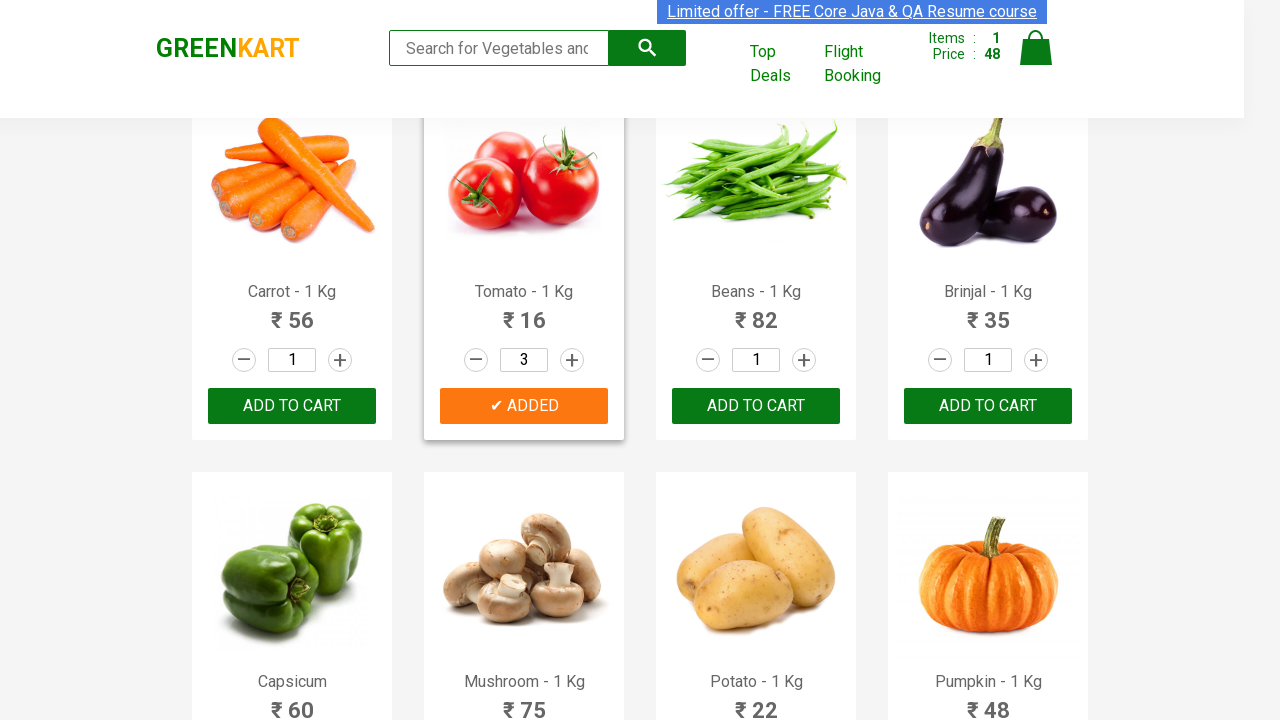

Retrieved product name at index 7: Brinjal - 1 Kg
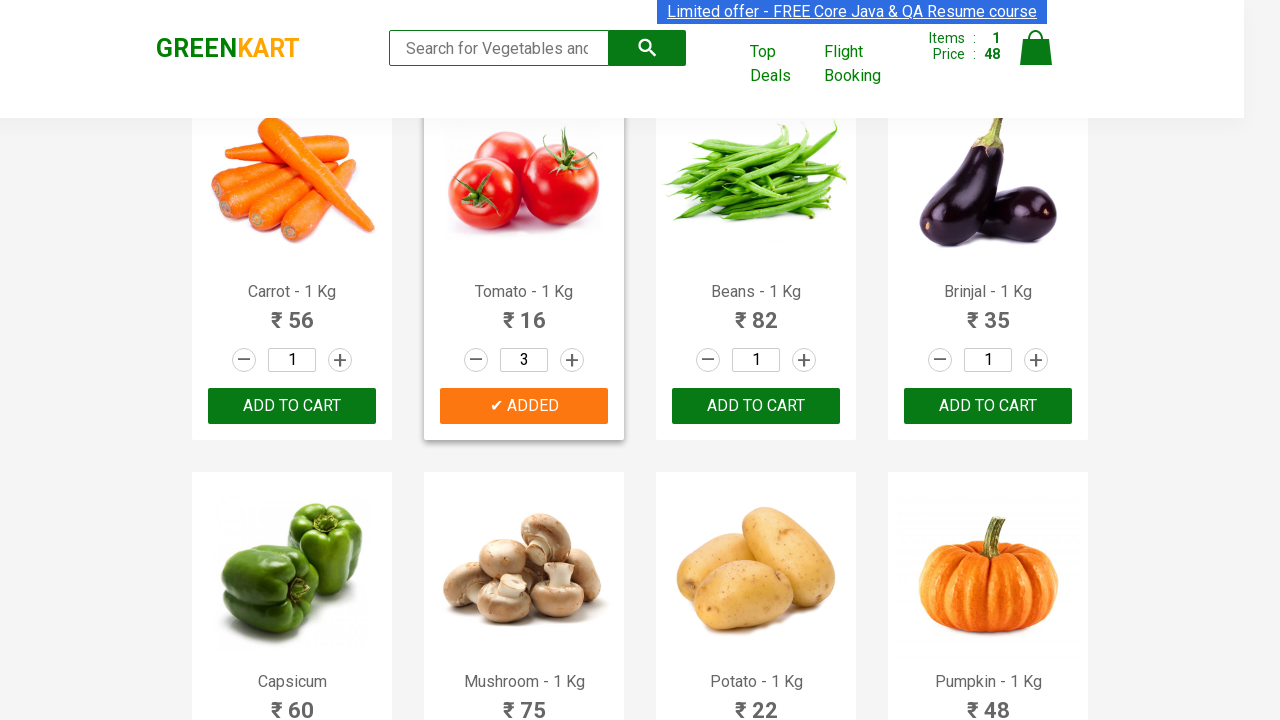

Retrieved product name at index 8: Capsicum
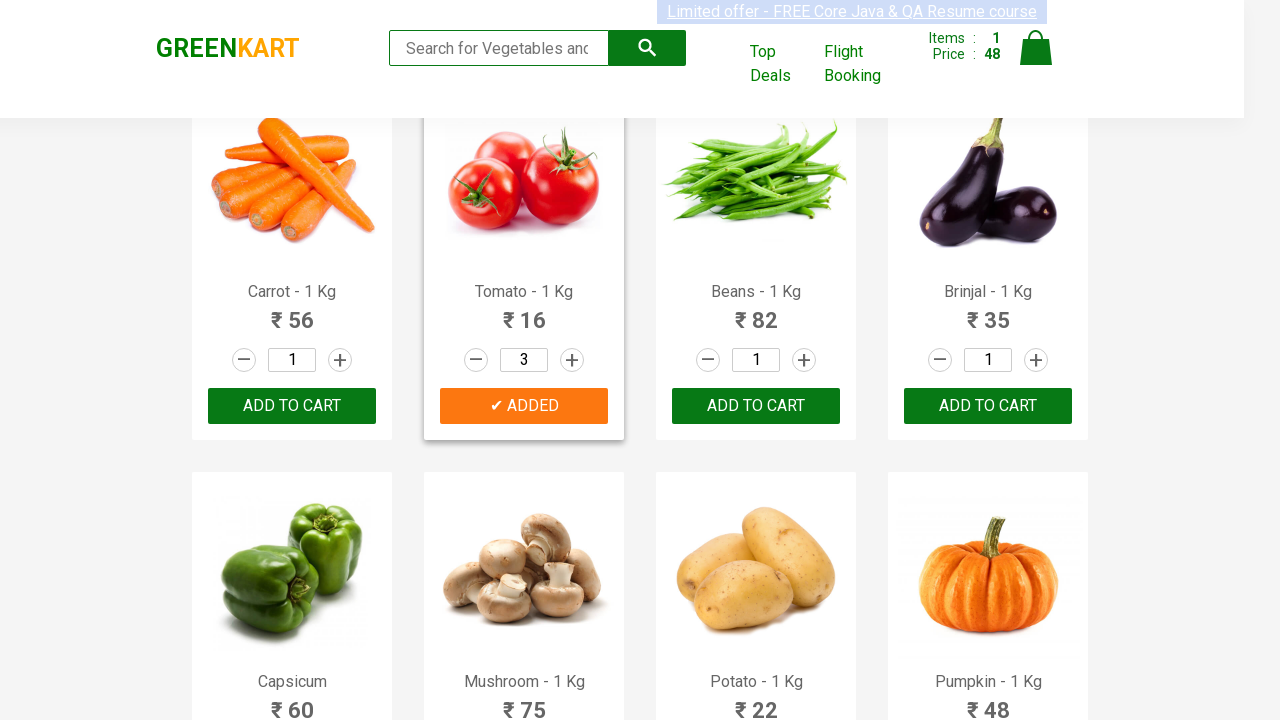

Retrieved product name at index 9: Mushroom - 1 Kg
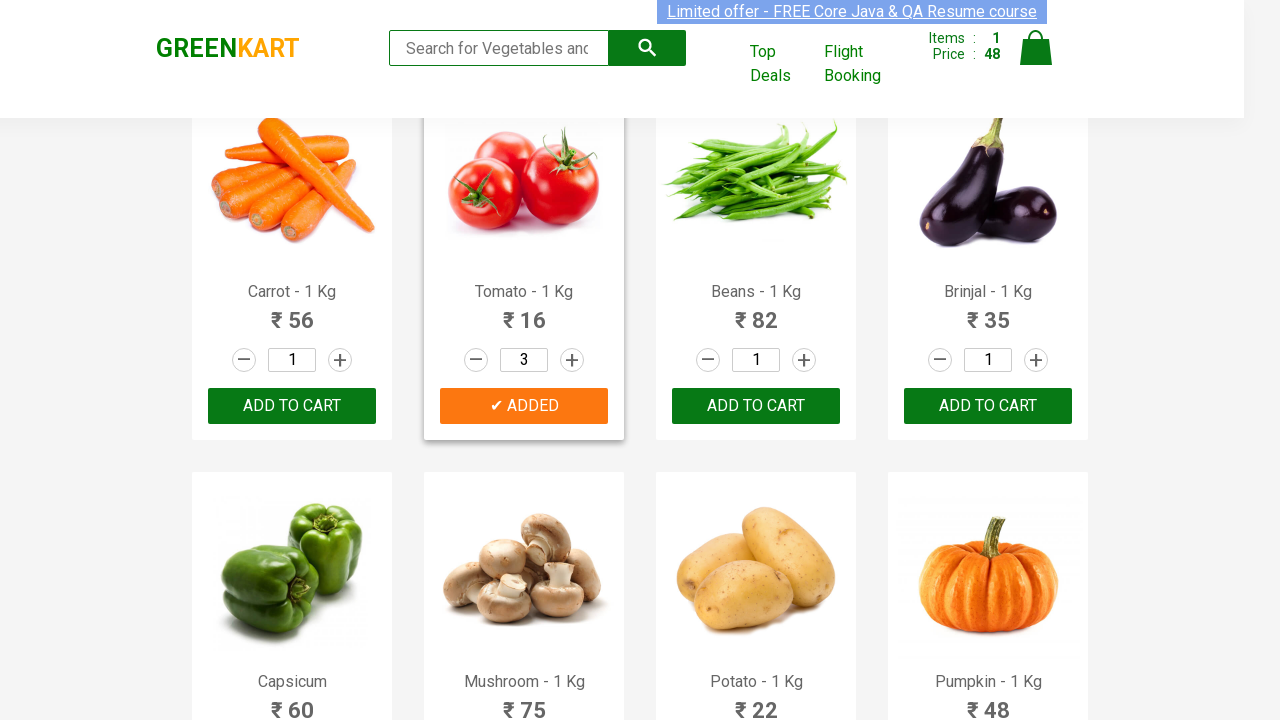

Incremented quantity for mushroom (click 1 of 2) at (572, 360) on .increment >> nth=9
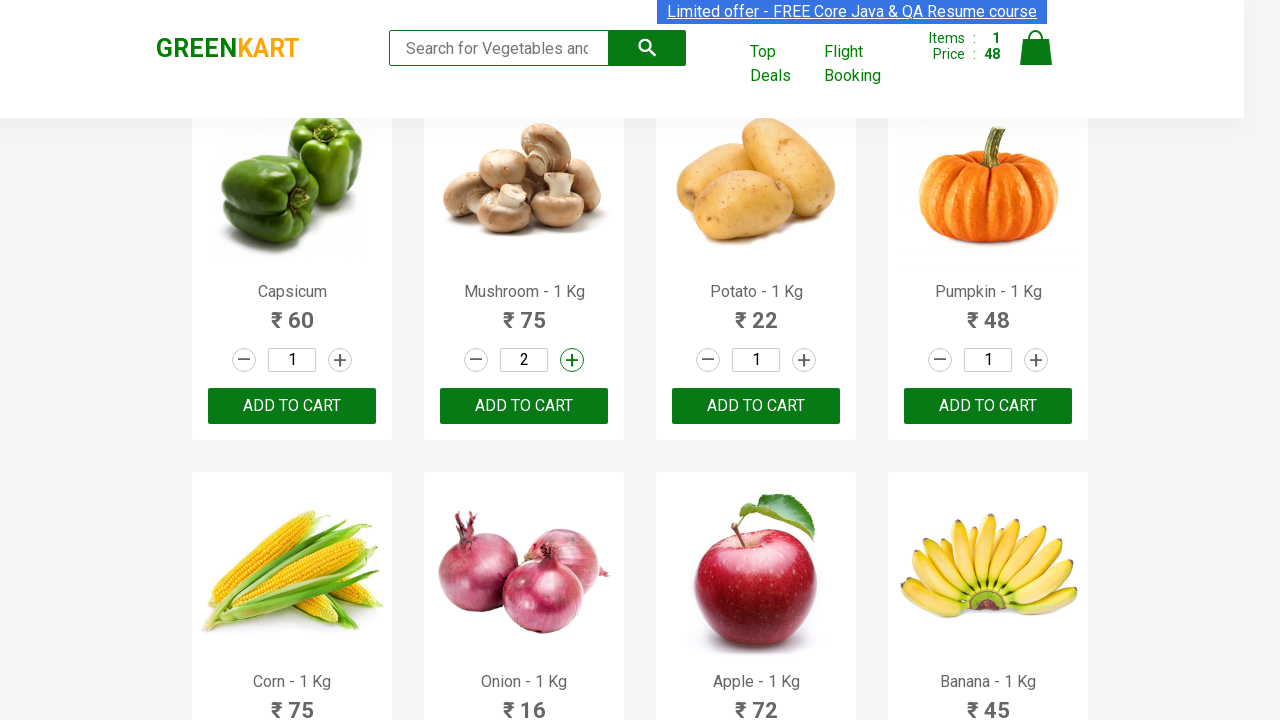

Incremented quantity for mushroom (click 2 of 2) at (572, 360) on .increment >> nth=9
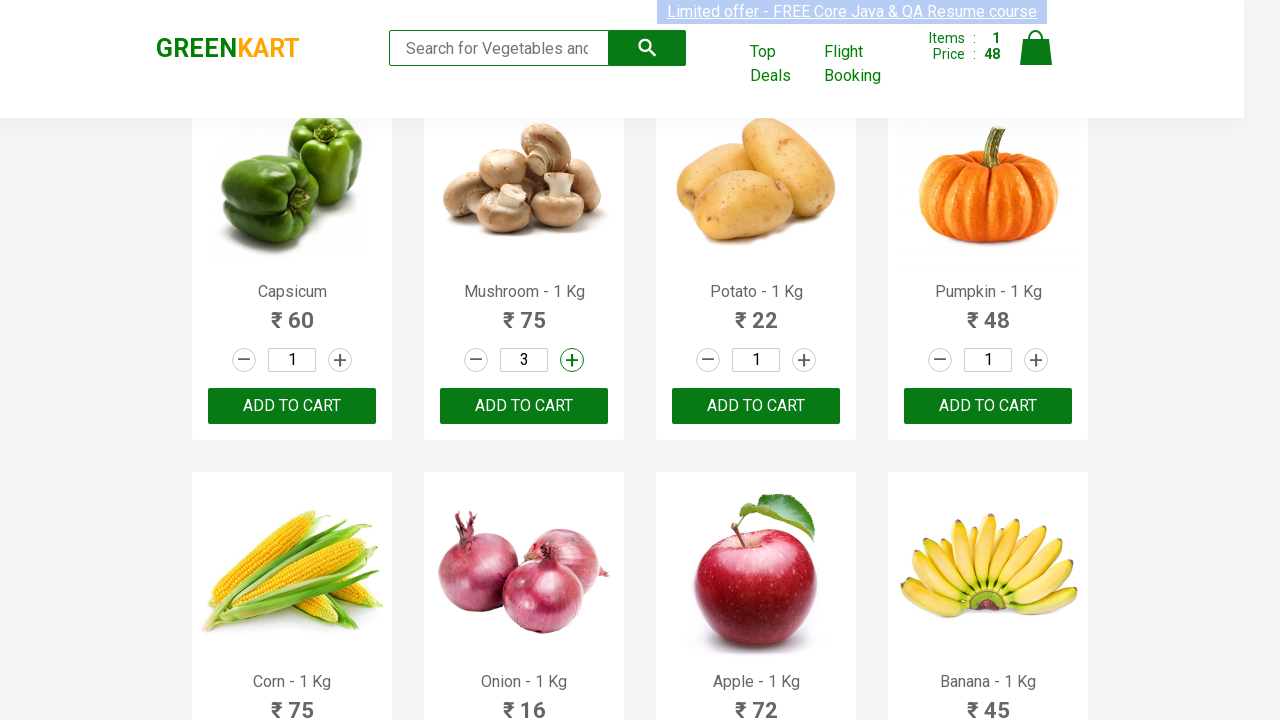

Added mushroom (3kg) to shopping cart at (524, 406) on [class='product-action'] button >> nth=9
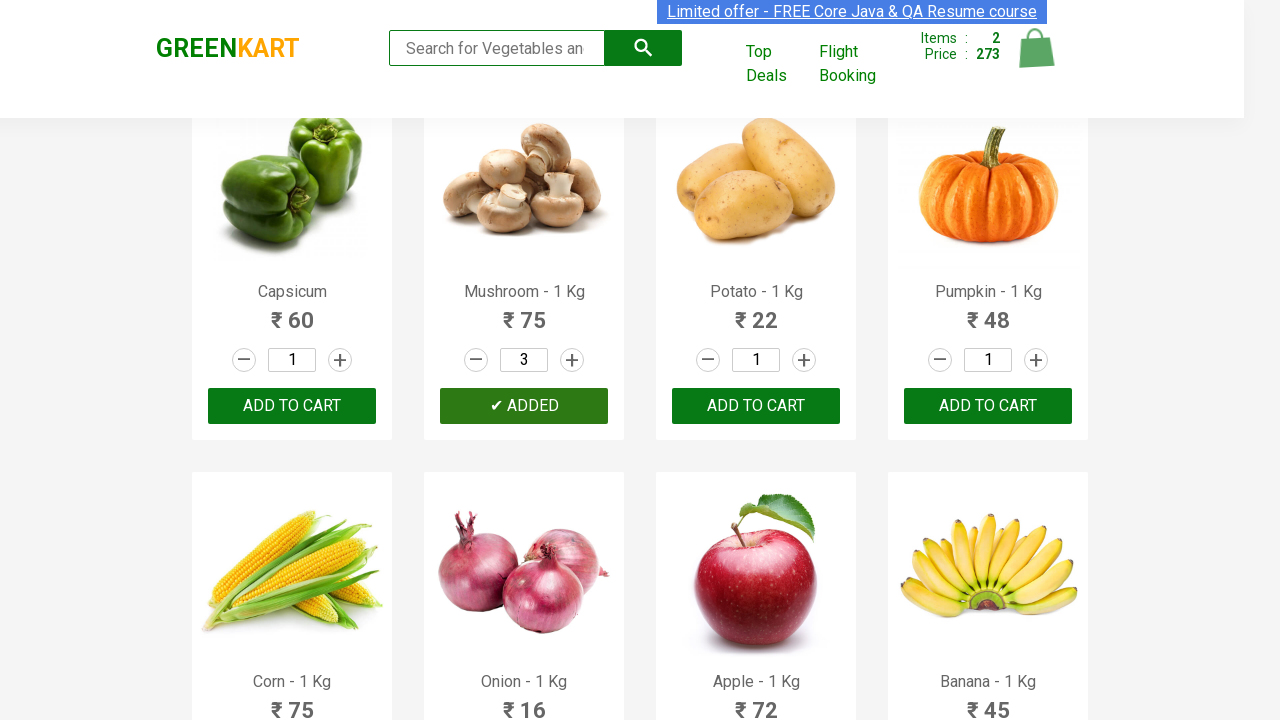

Retrieved product name at index 10: Potato - 1 Kg
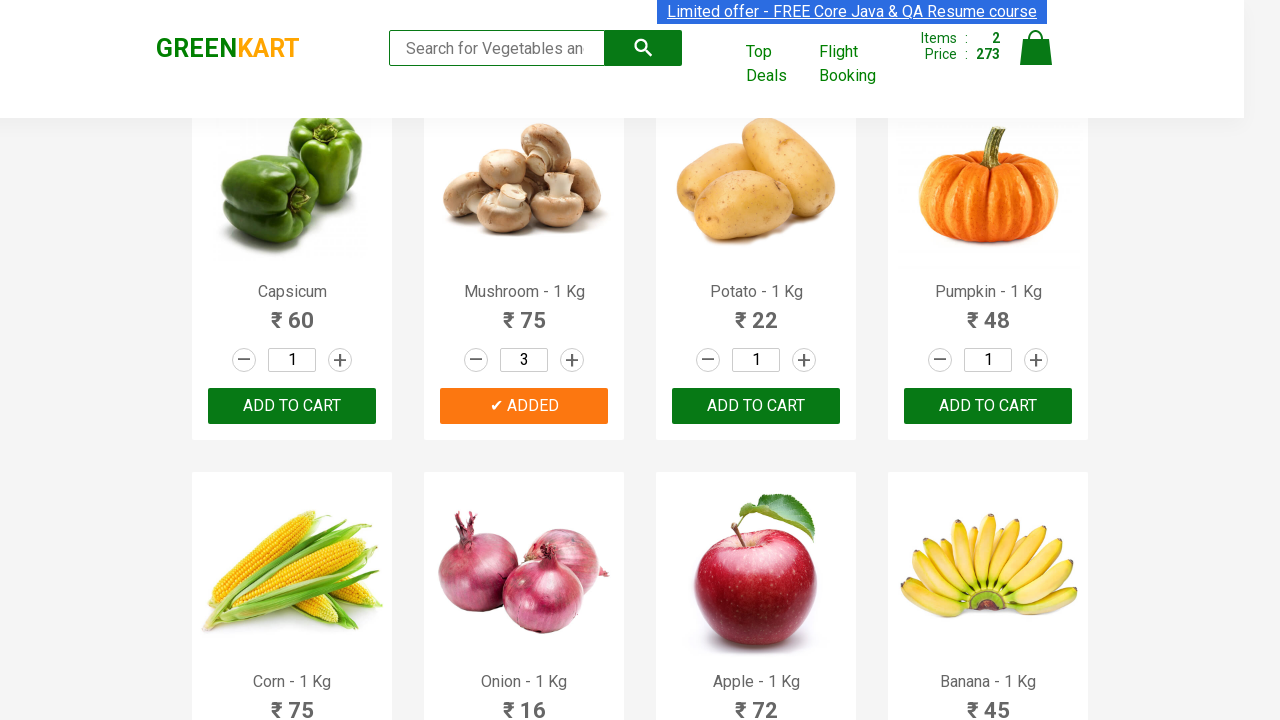

Retrieved product name at index 11: Pumpkin - 1 Kg
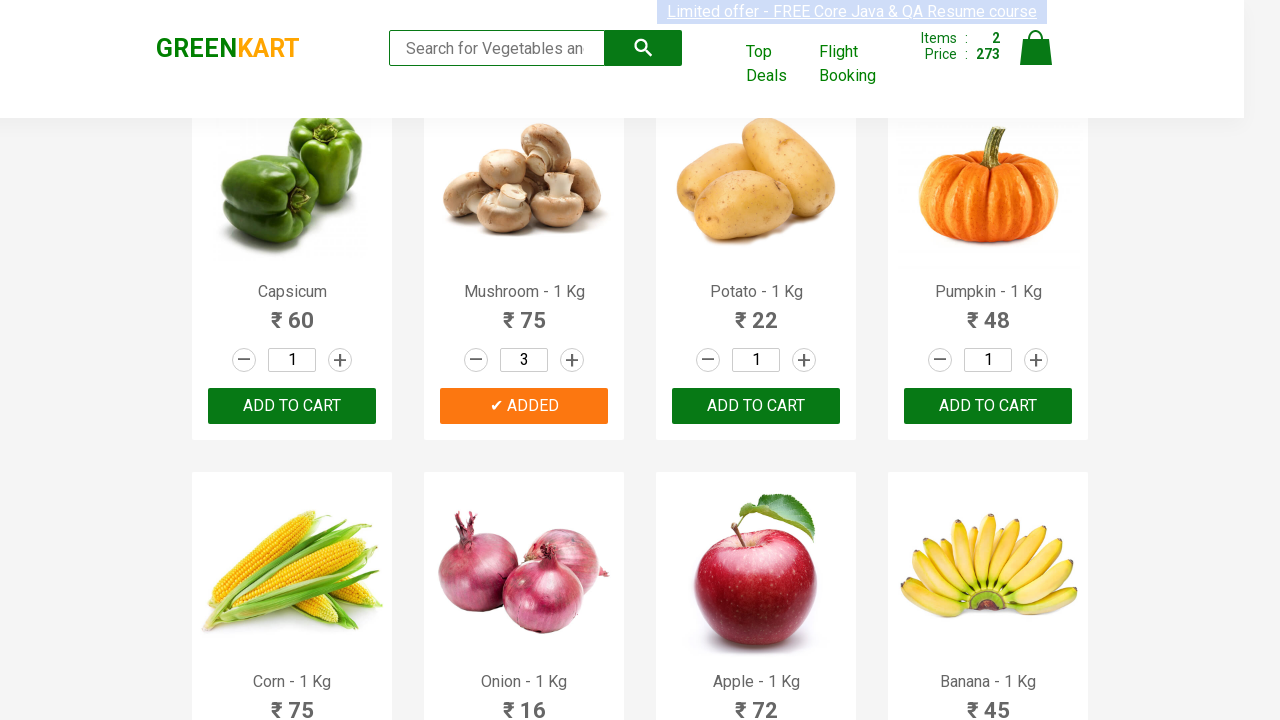

Incremented quantity for pumpkin (click 1 of 2) at (1036, 360) on .increment >> nth=11
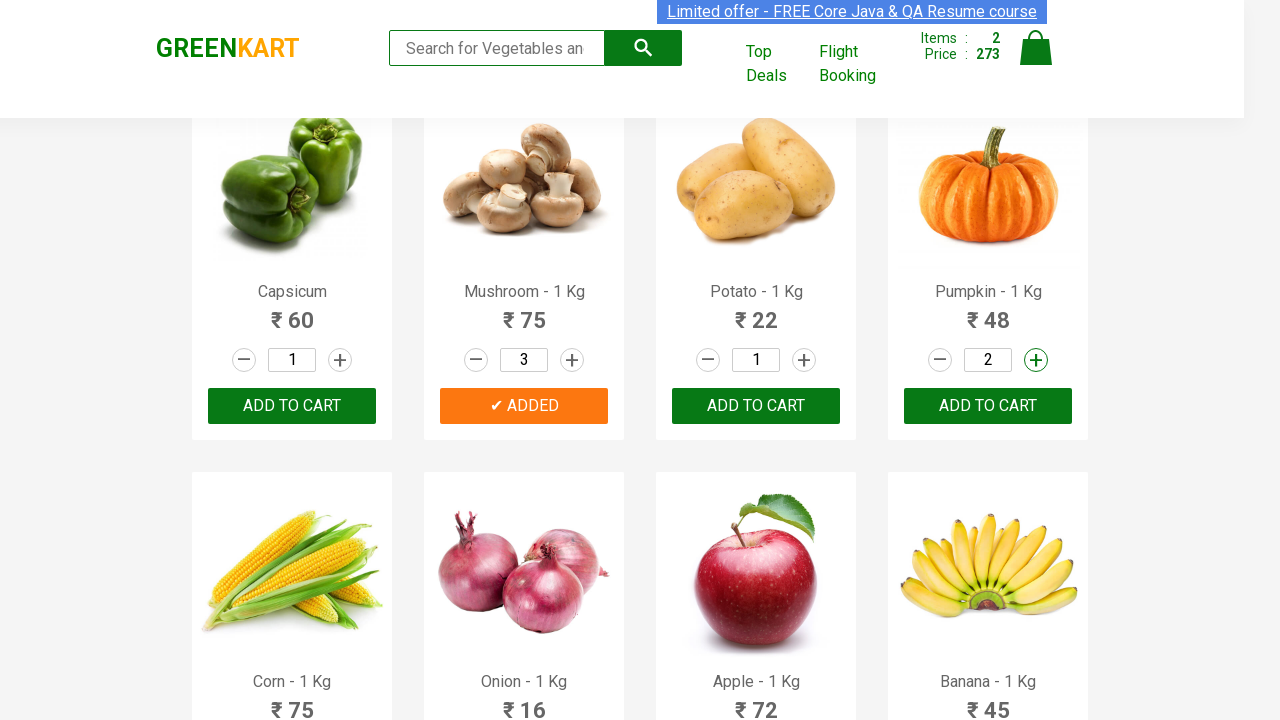

Incremented quantity for pumpkin (click 2 of 2) at (1036, 360) on .increment >> nth=11
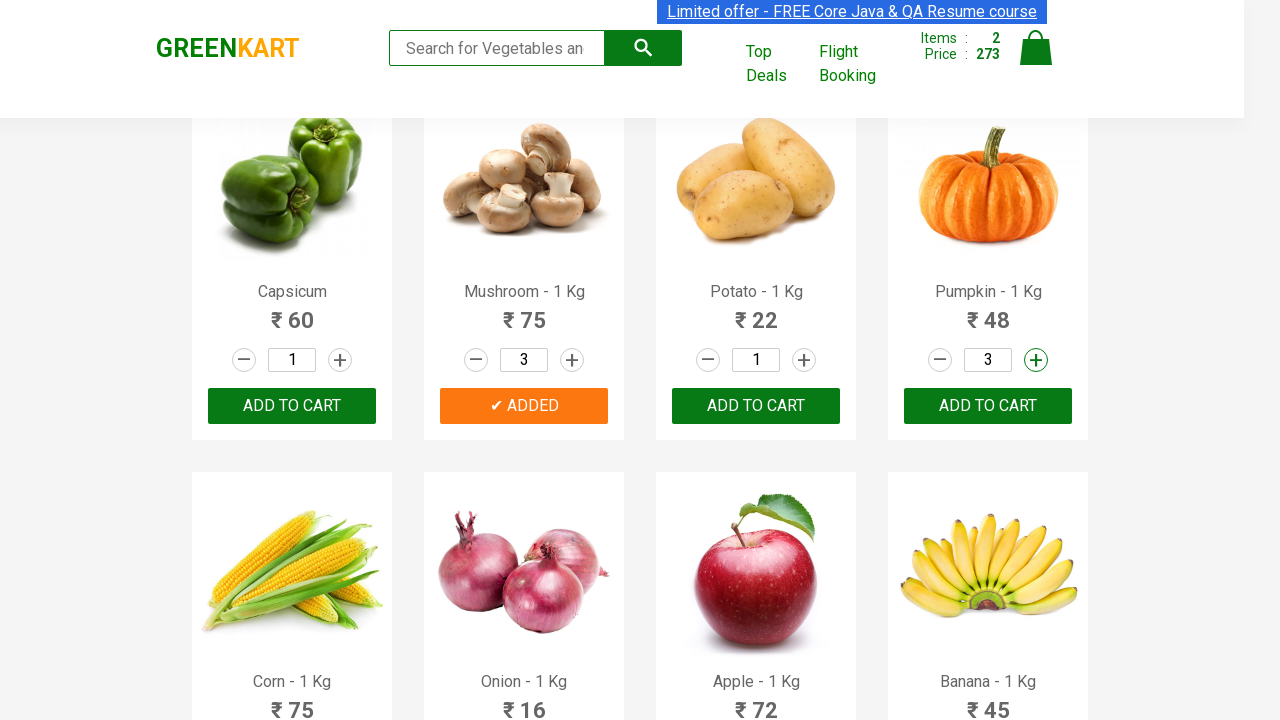

Added pumpkin (3kg) to shopping cart at (988, 406) on [class='product-action'] button >> nth=11
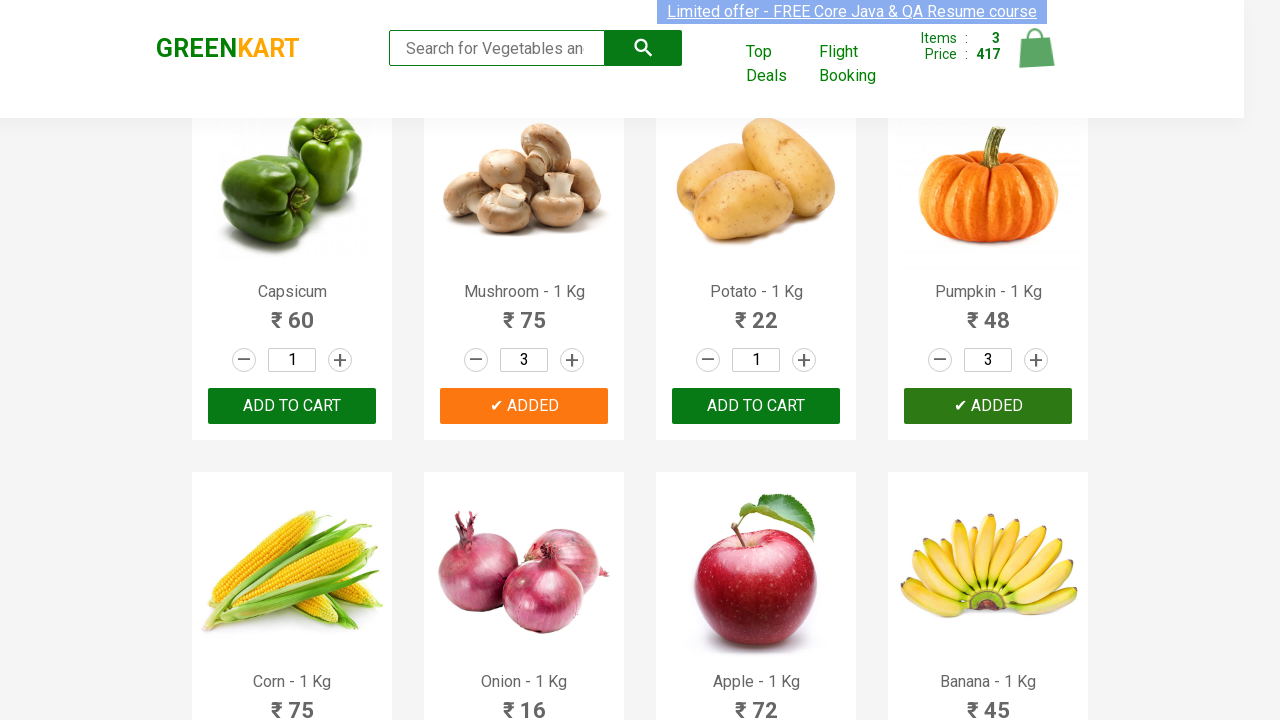

All required items (tomato, mushroom, pumpkin) have been added to cart
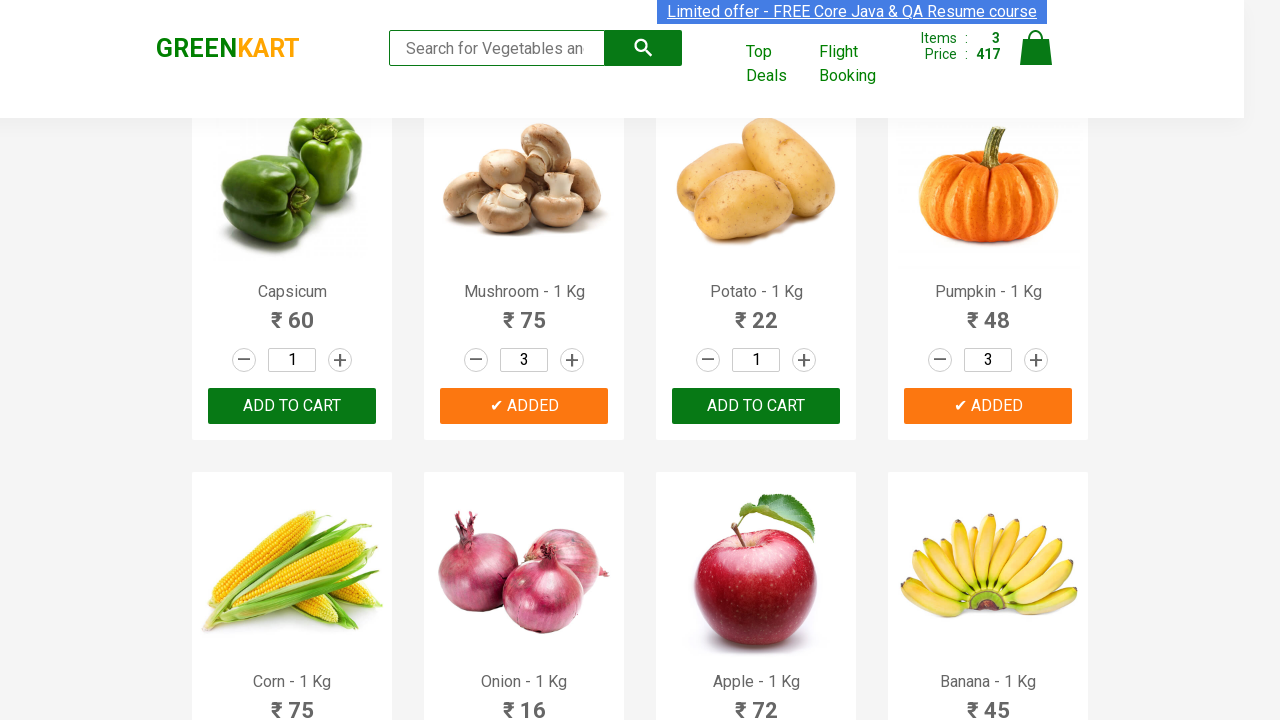

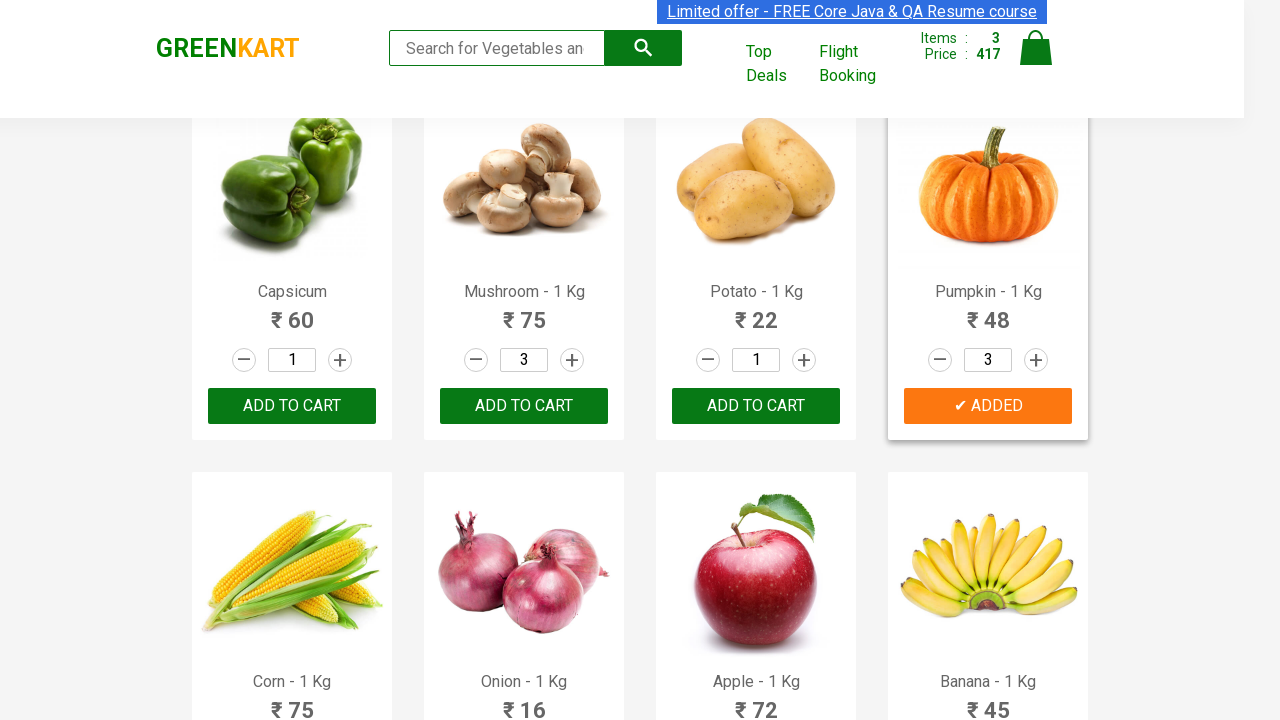